Tests window handling functionality by opening a new window, verifying content, closing it, and returning to the original window

Starting URL: http://the-internet.herokuapp.com/windows

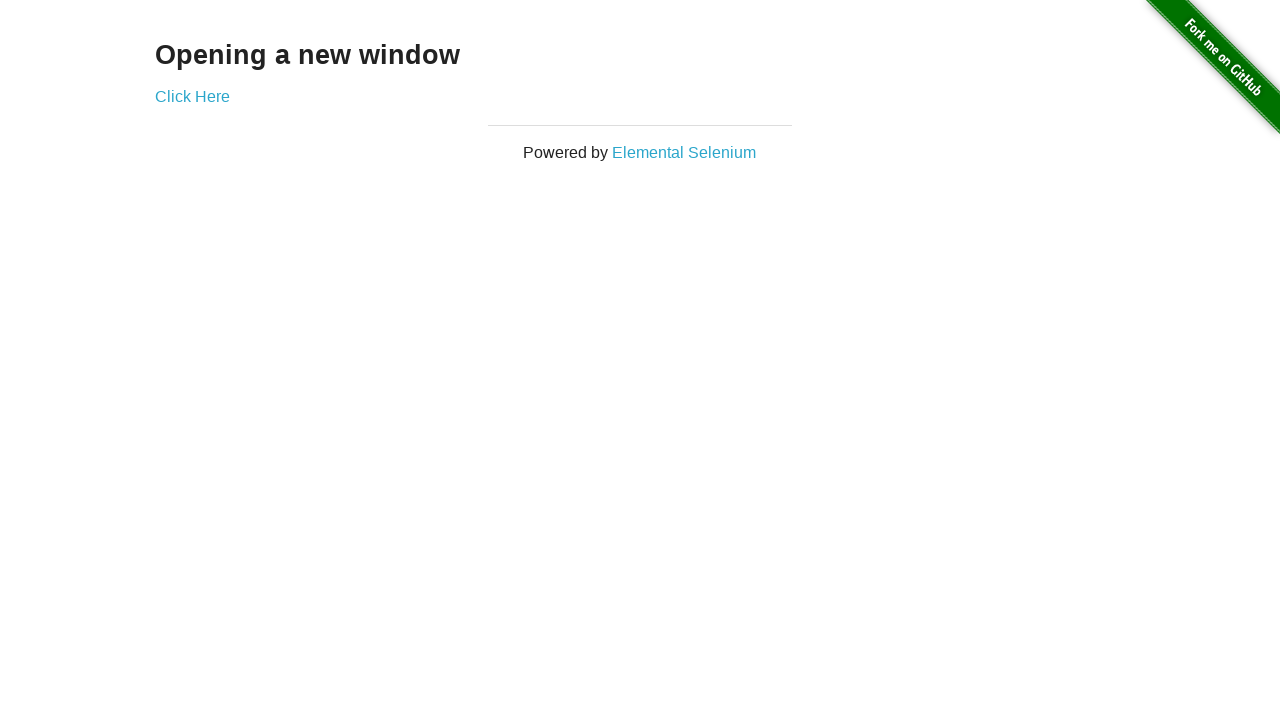

Clicked 'Click Here' link to open new window at (192, 96) on a[href='/windows/new']
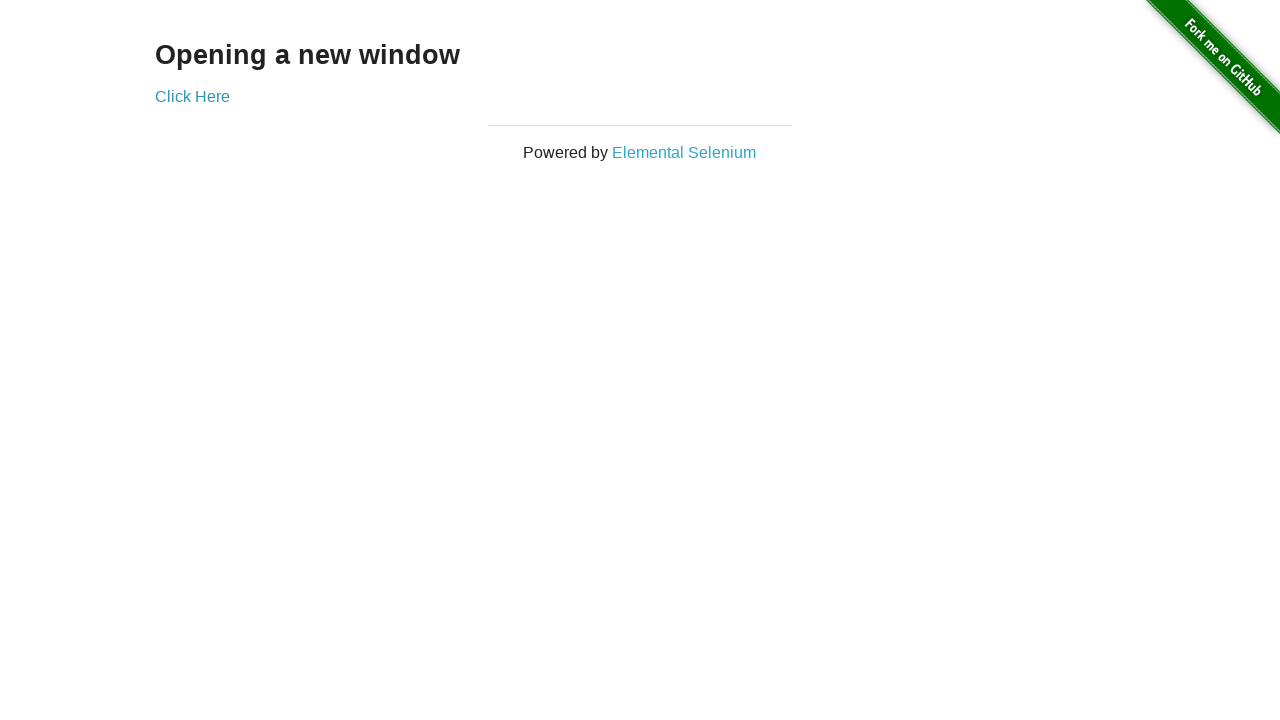

Waited for new window to open
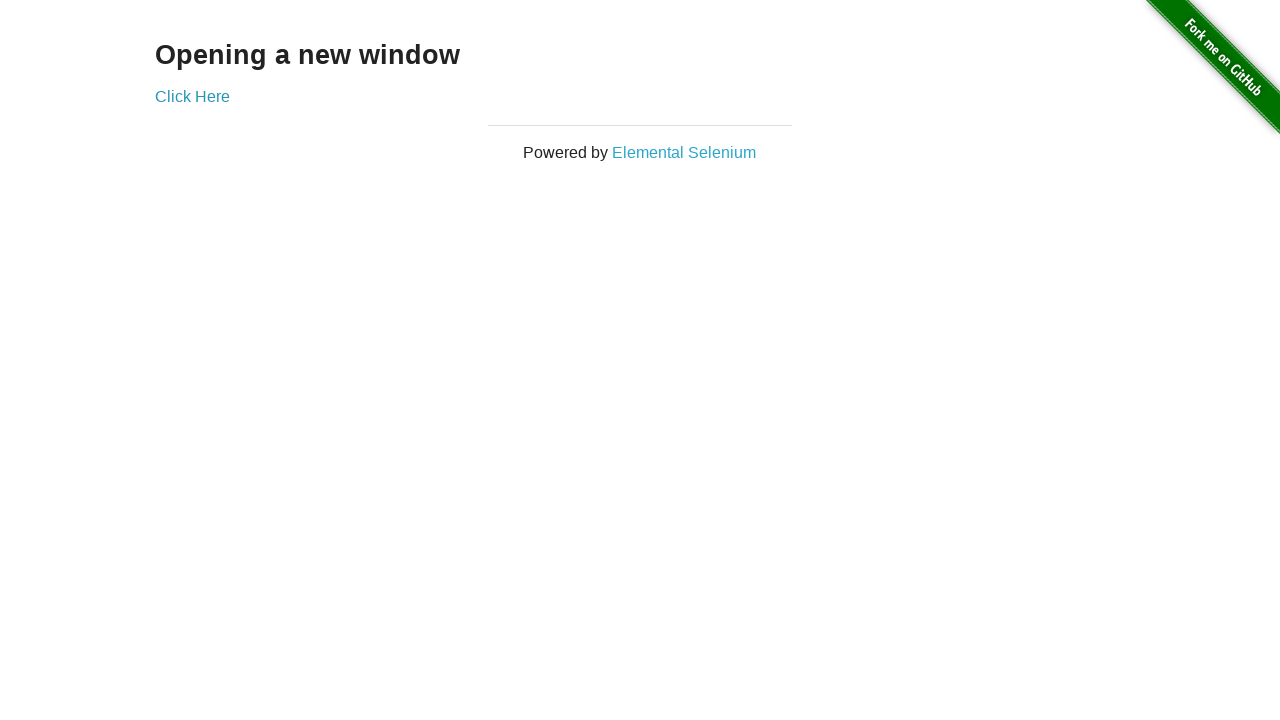

Retrieved all open pages/windows
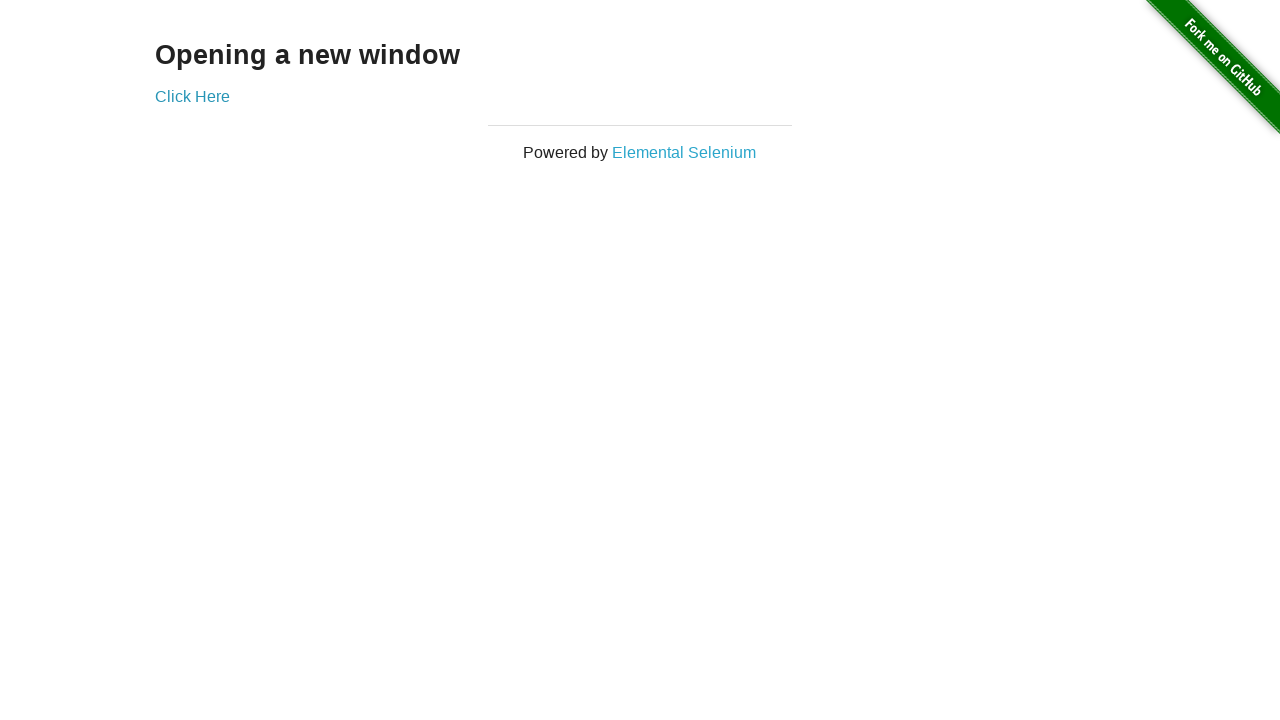

Switched to new window
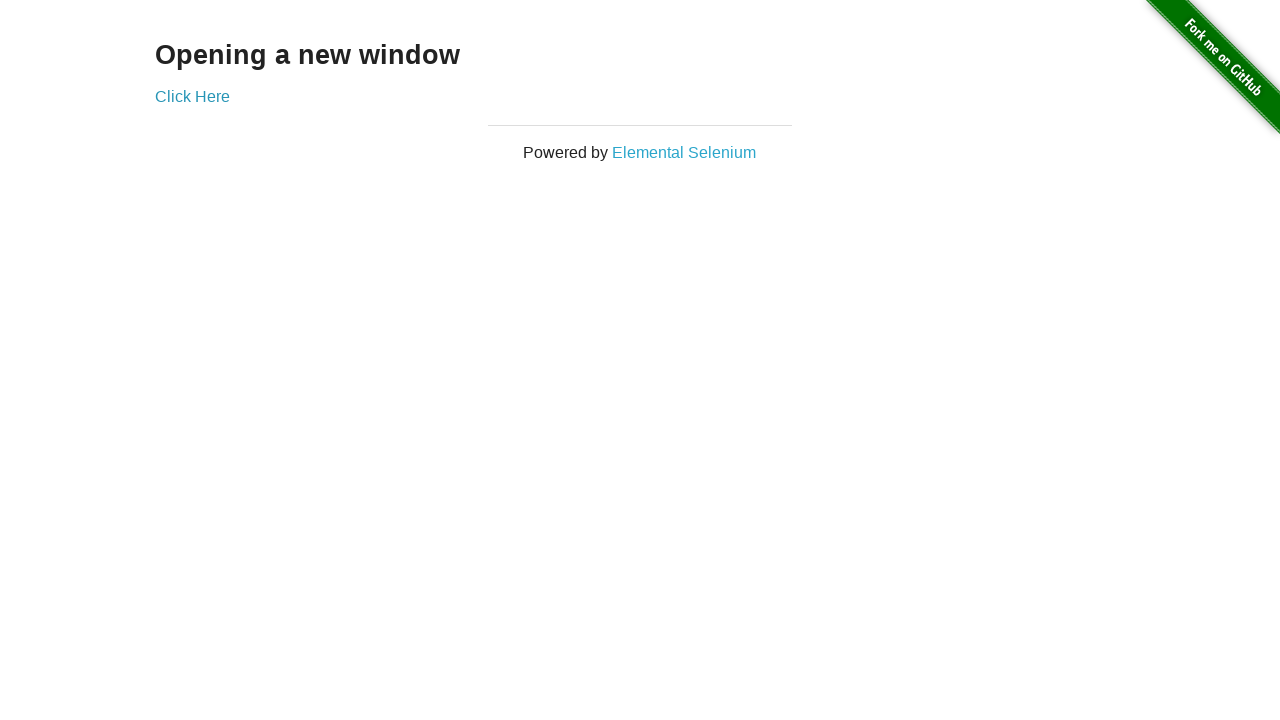

Verified 'New Window' heading is present in new window
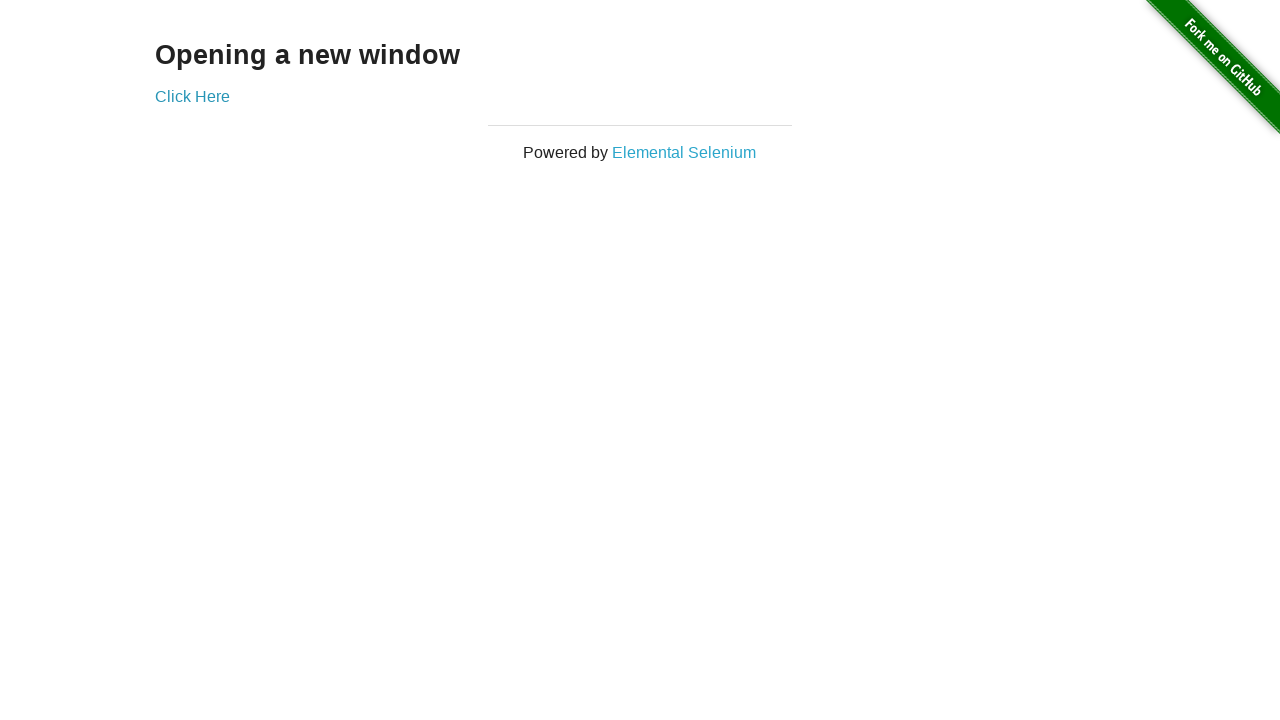

Closed the new window
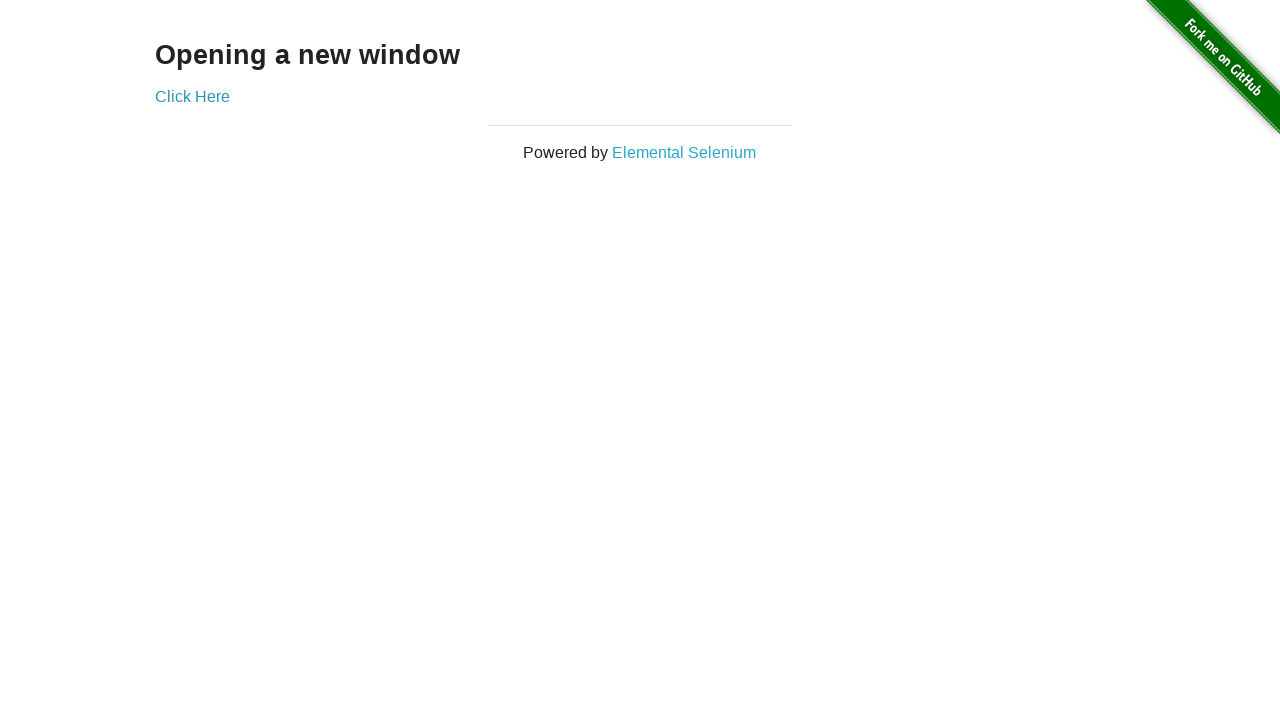

Verified return to original window by confirming link is present
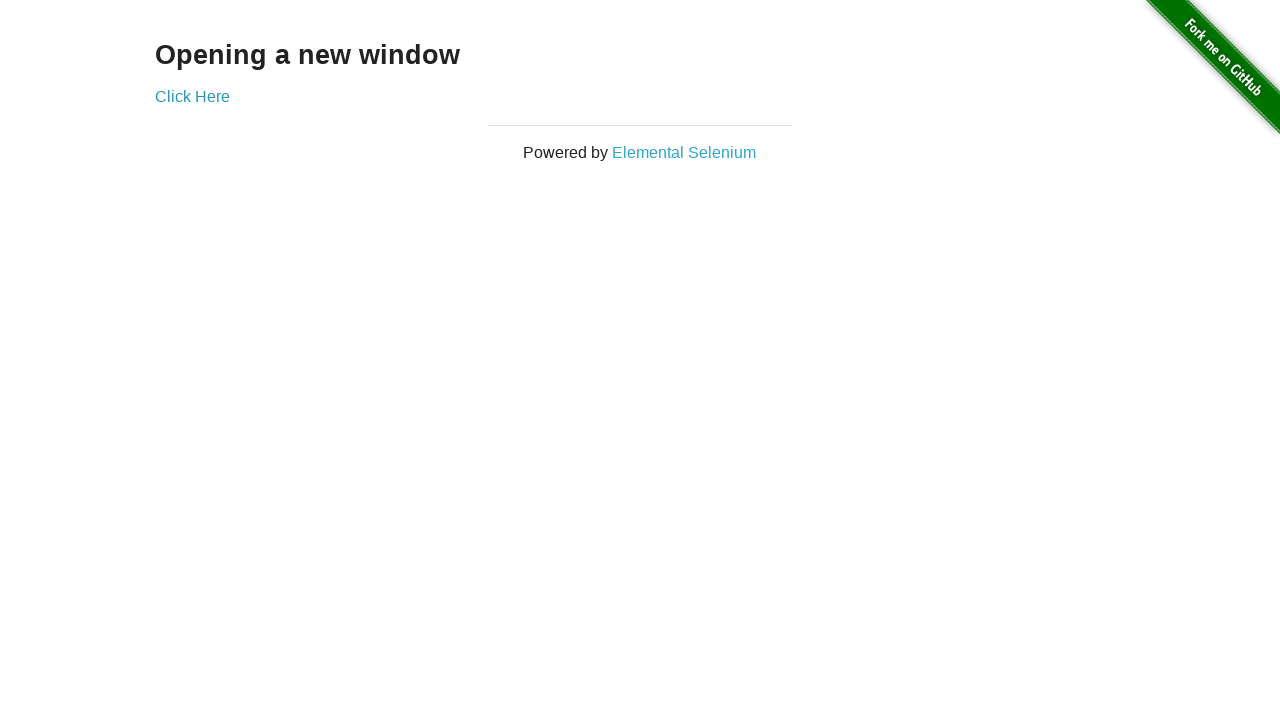

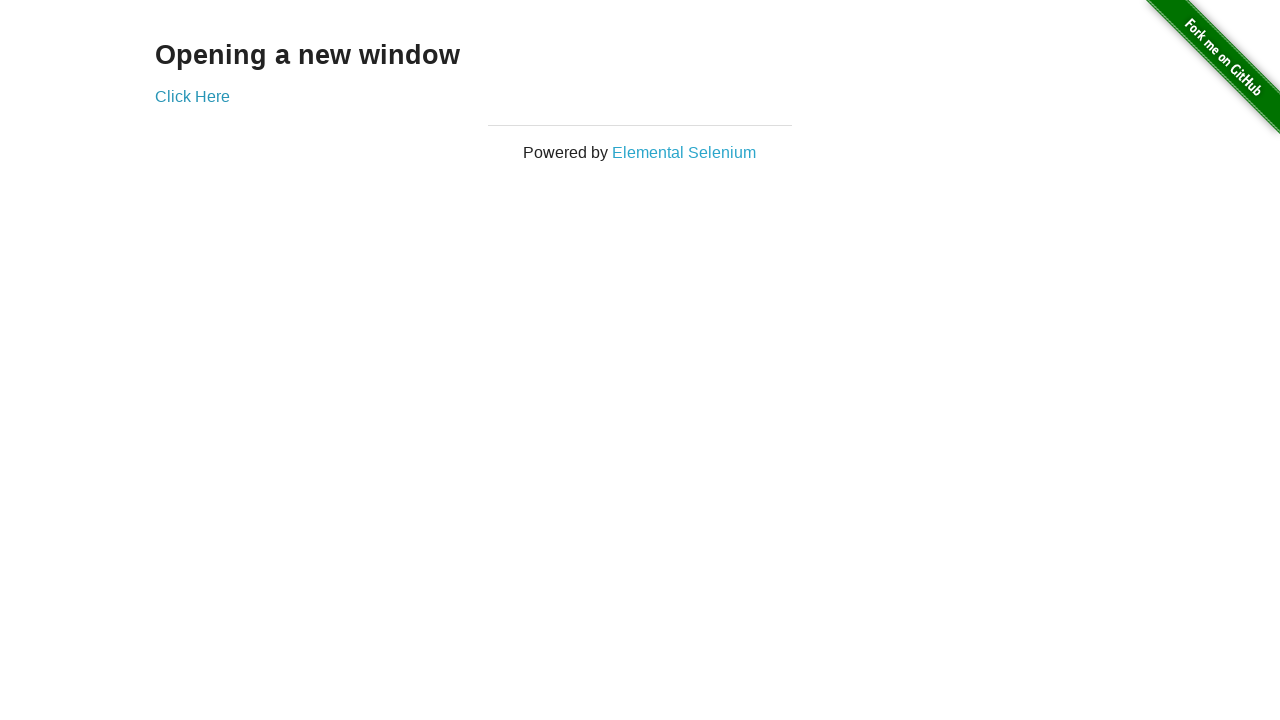